Tests a calculator with configurable delay by setting a delay value, performing an addition operation (7+8), and verifying the result

Starting URL: https://bonigarcia.dev/selenium-webdriver-java/slow-calculator.html

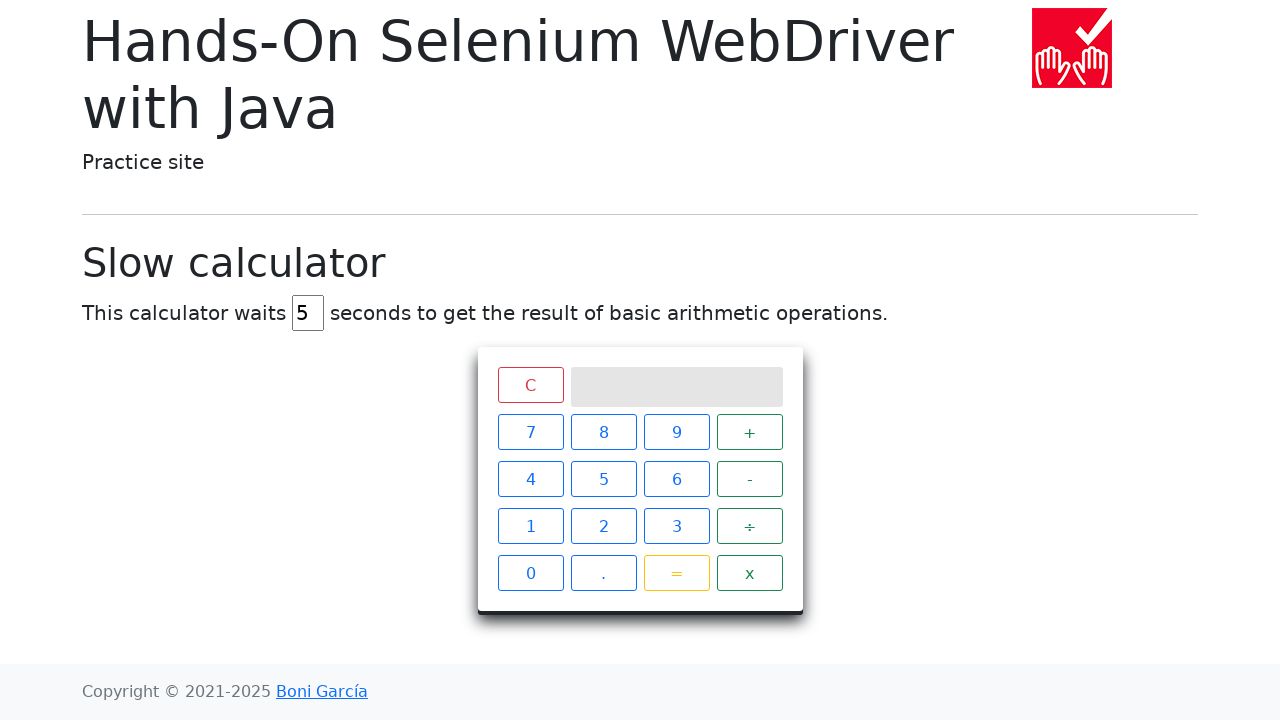

Cleared delay input field on #delay
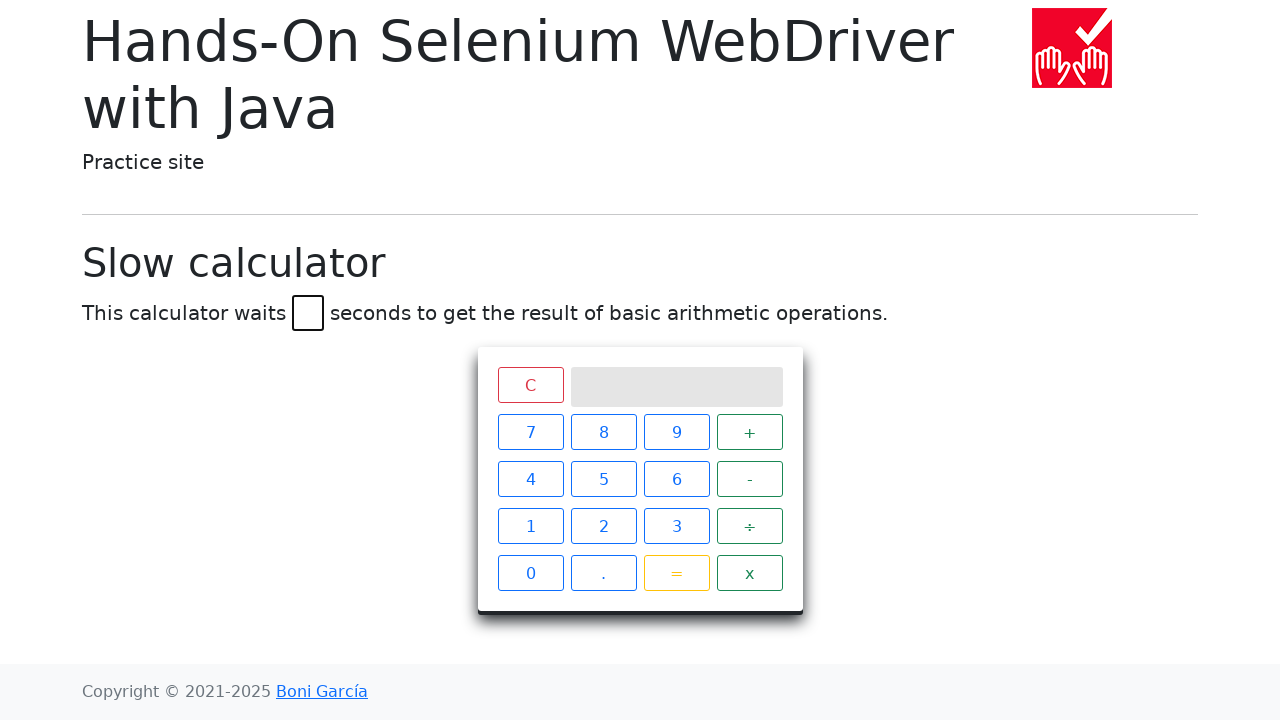

Set delay value to 5 seconds on #delay
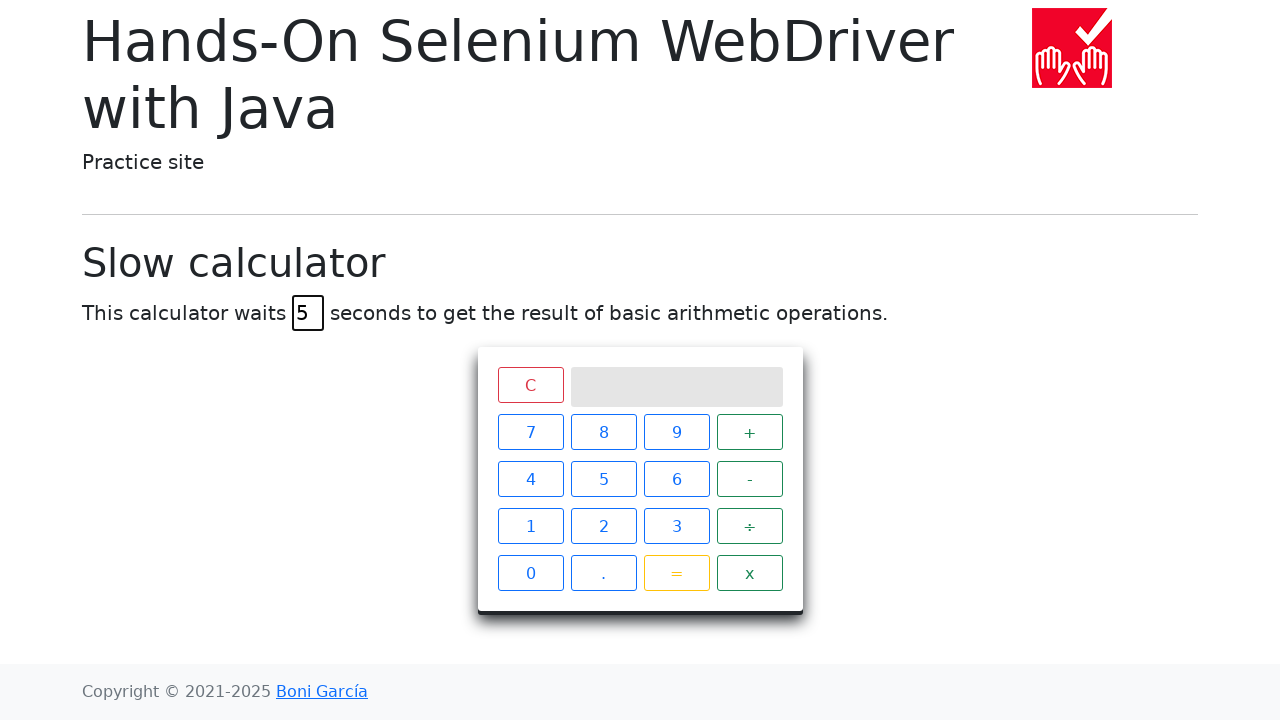

Clicked calculator button '7' at (530, 432) on xpath=//span[text() = '7']
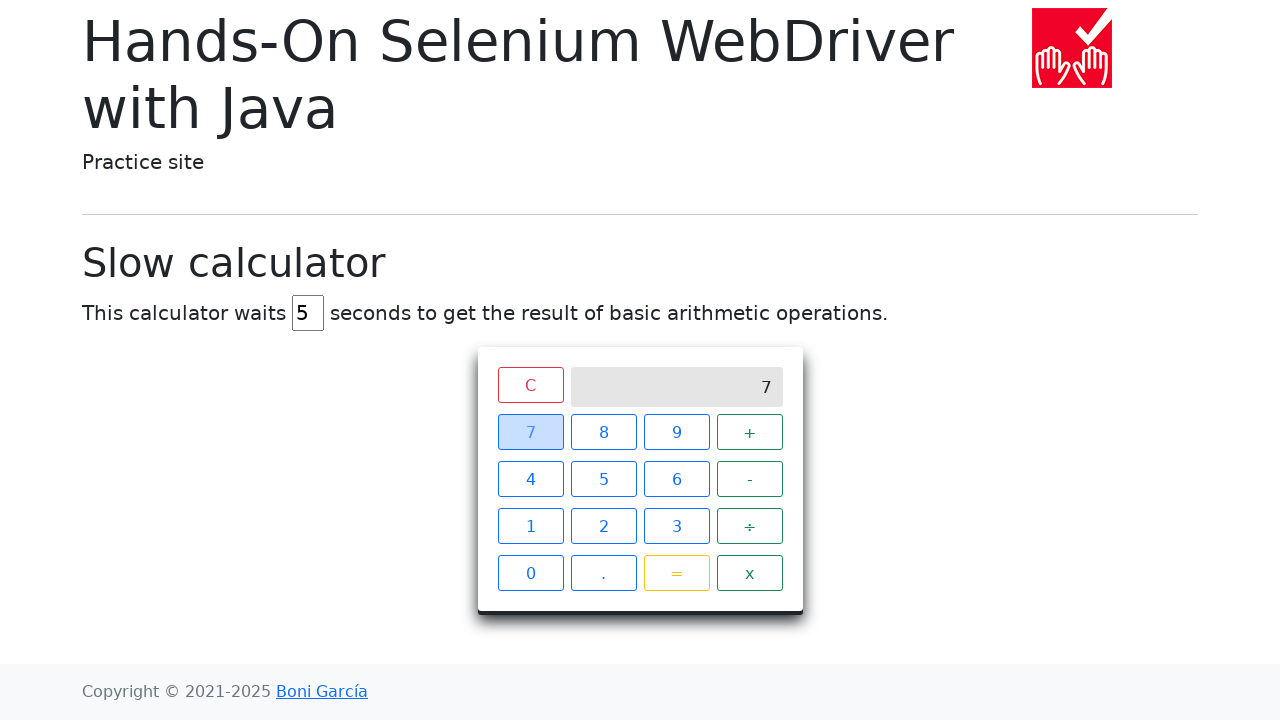

Clicked calculator button '+' at (750, 432) on xpath=//span[text() = '+']
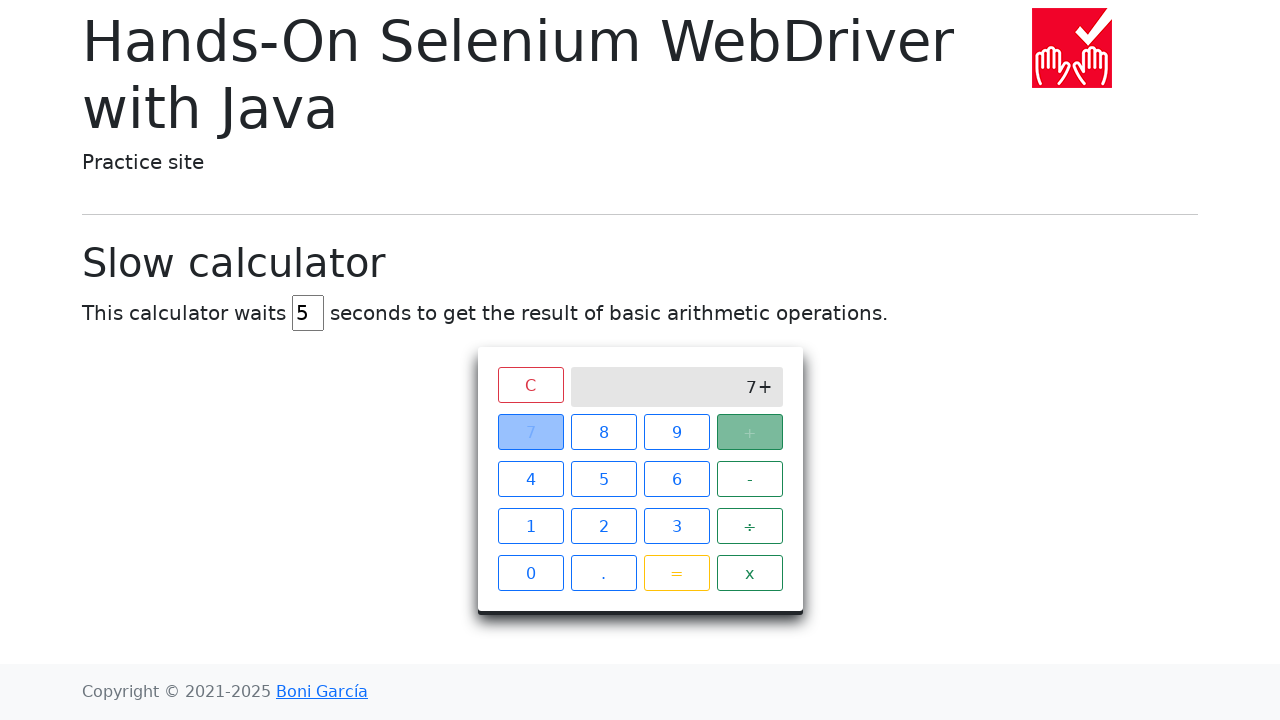

Clicked calculator button '8' at (604, 432) on xpath=//span[text() = '8']
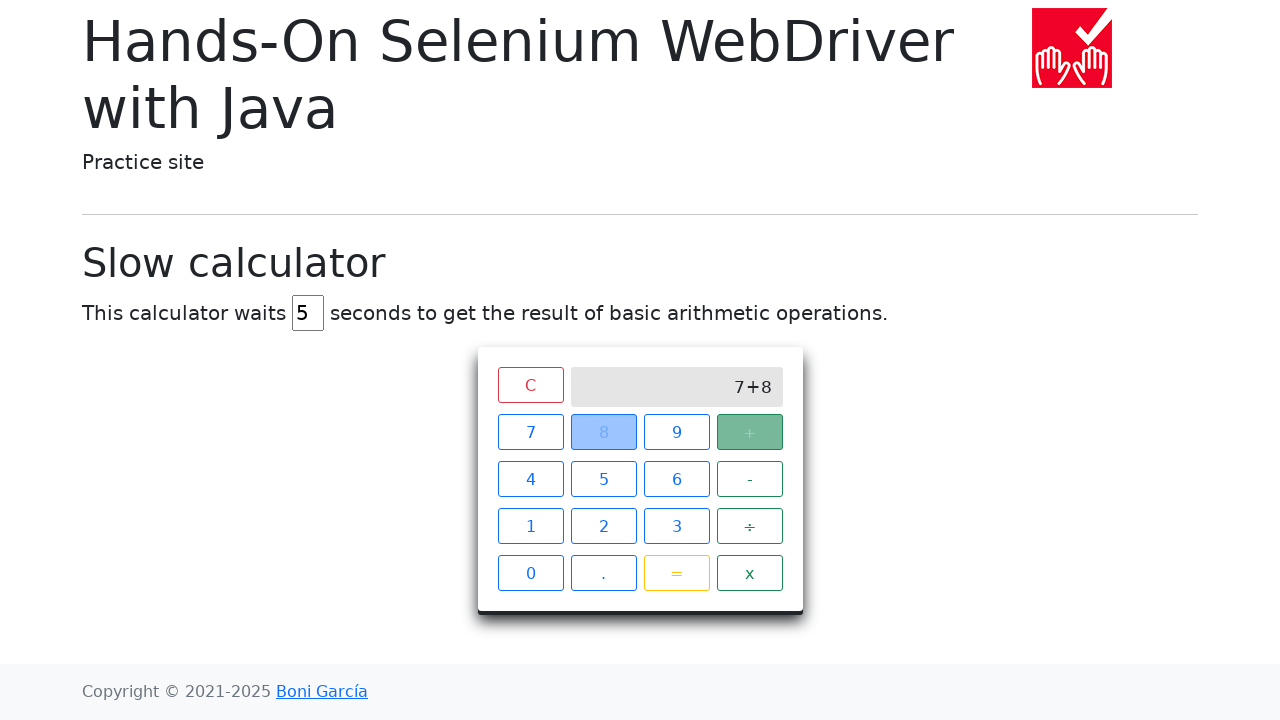

Clicked calculator button '=' to execute operation at (676, 573) on xpath=//span[text() = '=']
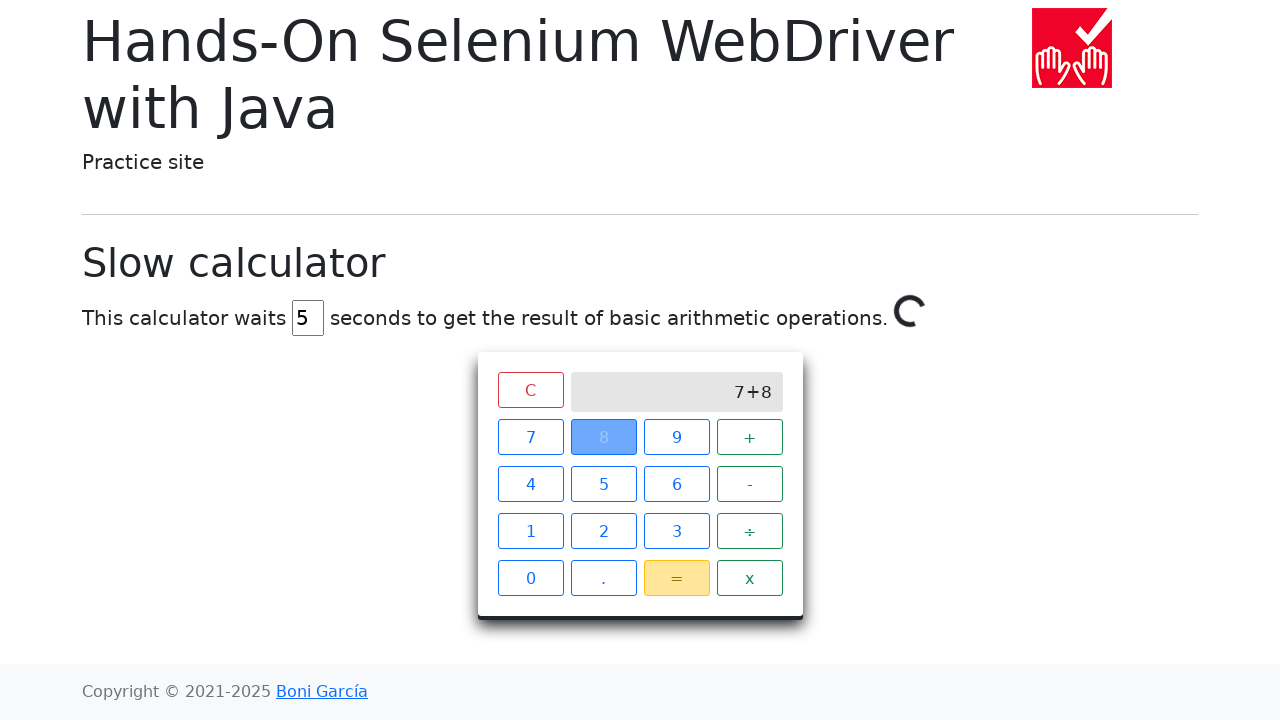

Verified calculator result equals '15' (7+8)
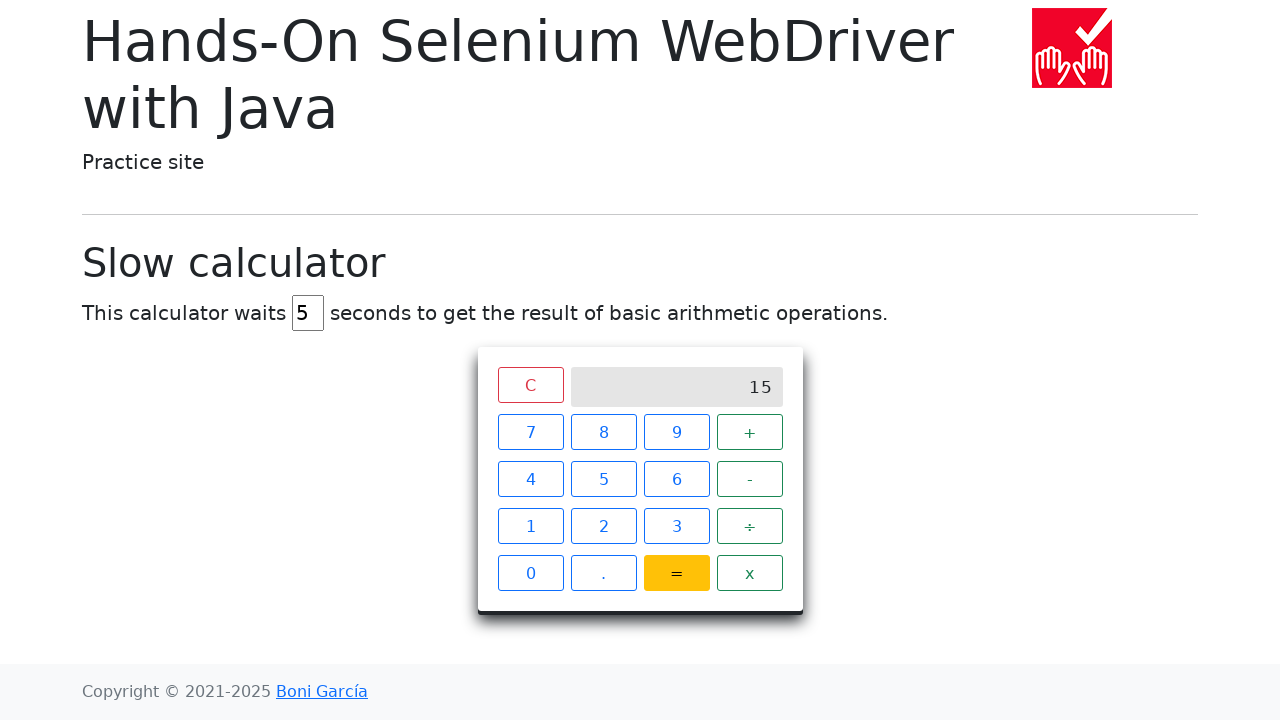

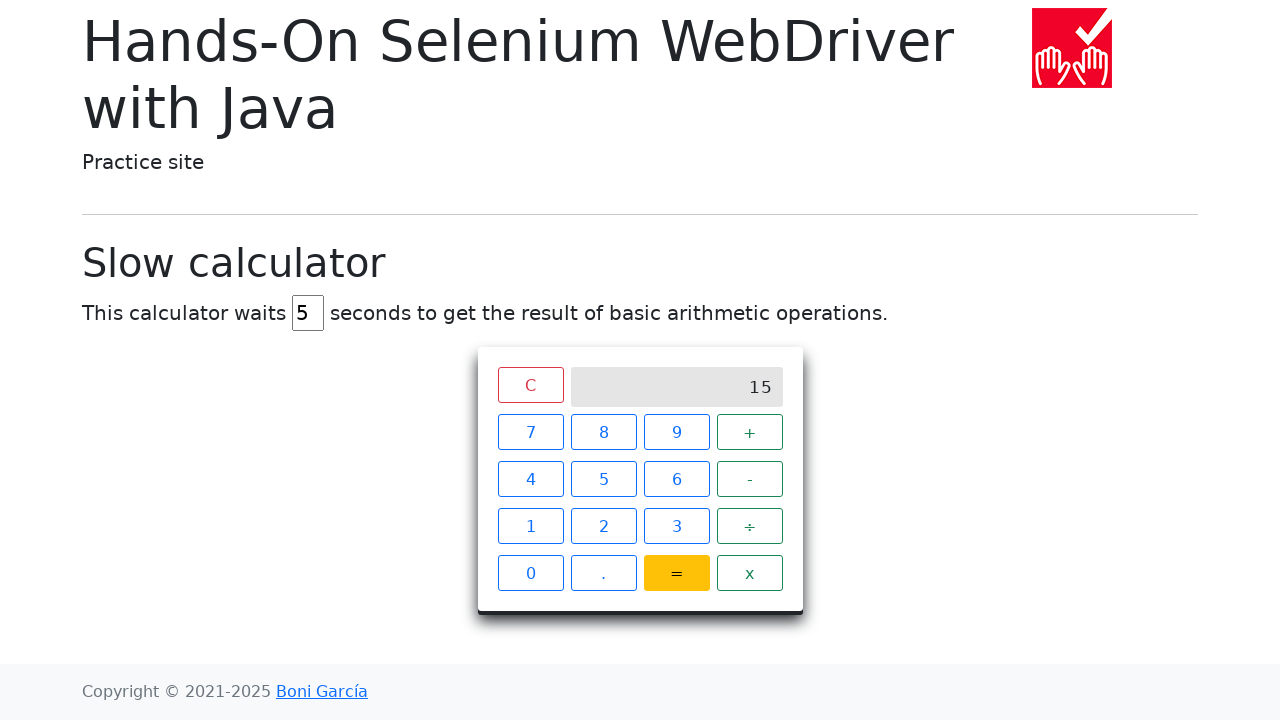